Tests that the toggle all checkbox updates its state when individual items are completed or cleared.

Starting URL: https://demo.playwright.dev/todomvc

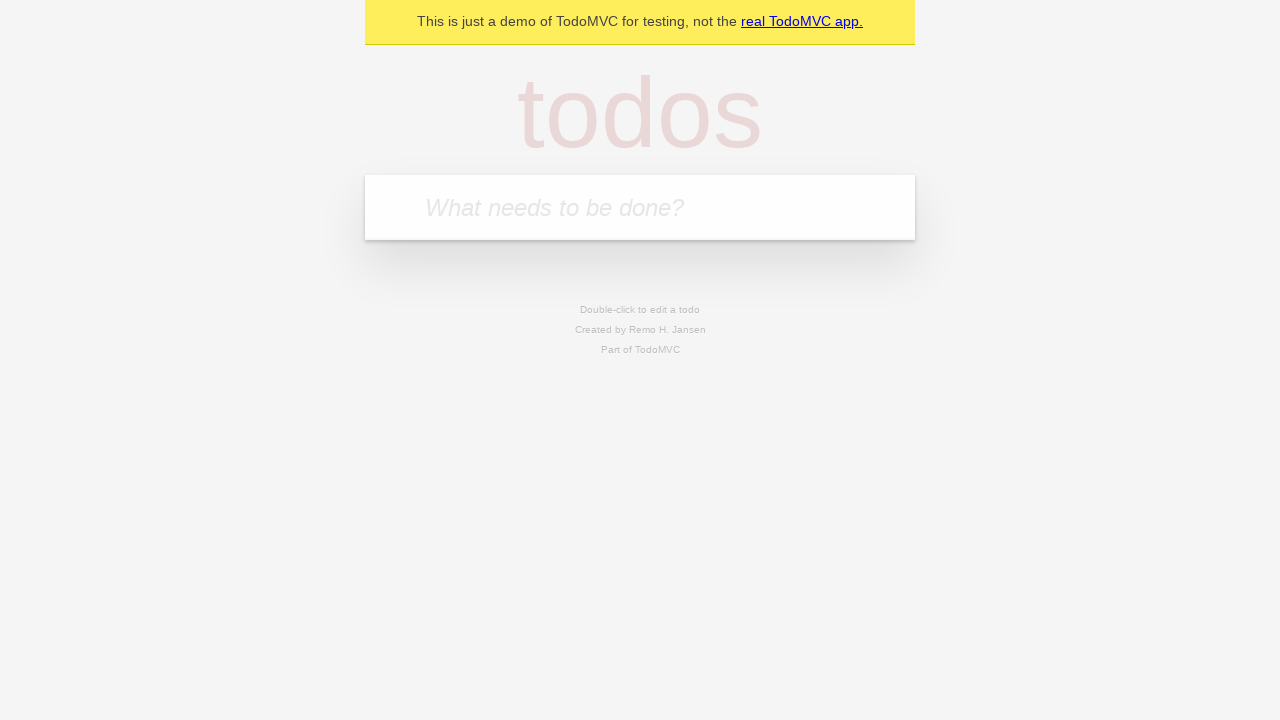

Filled input field with 'buy some cheese' on internal:attr=[placeholder="What needs to be done?"i]
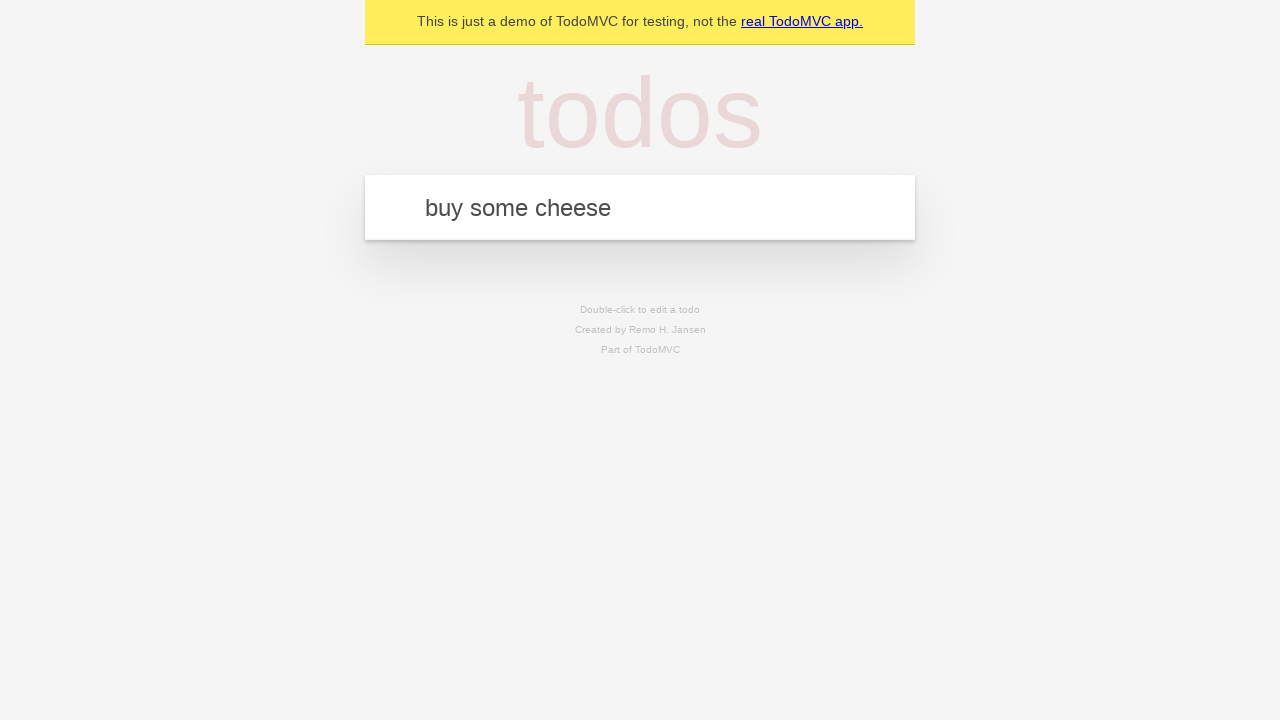

Pressed Enter to create first todo item on internal:attr=[placeholder="What needs to be done?"i]
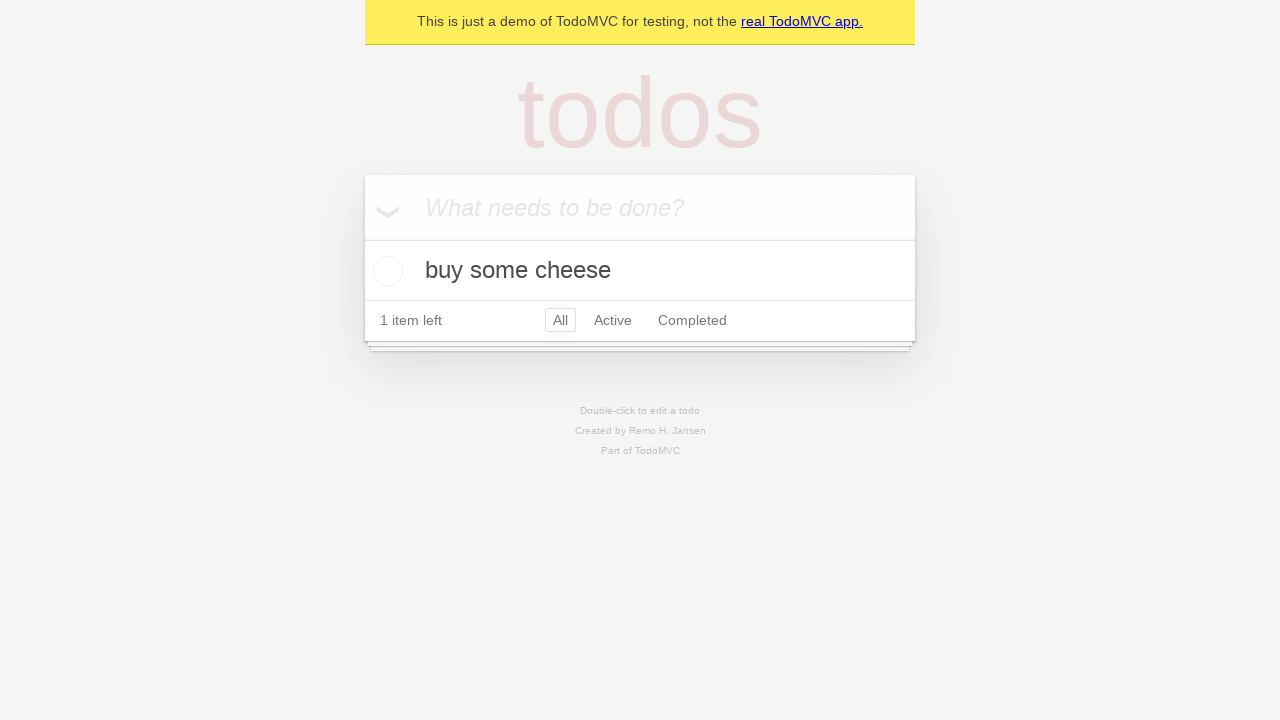

Filled input field with 'feed the cat' on internal:attr=[placeholder="What needs to be done?"i]
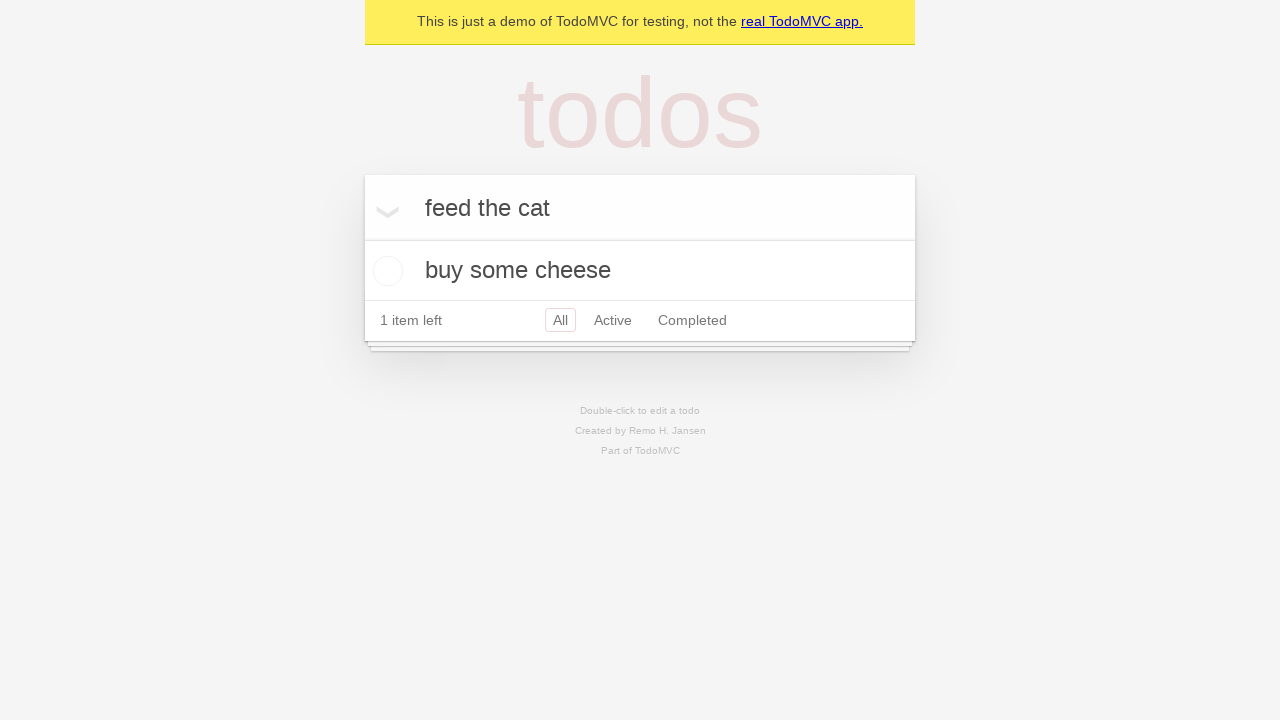

Pressed Enter to create second todo item on internal:attr=[placeholder="What needs to be done?"i]
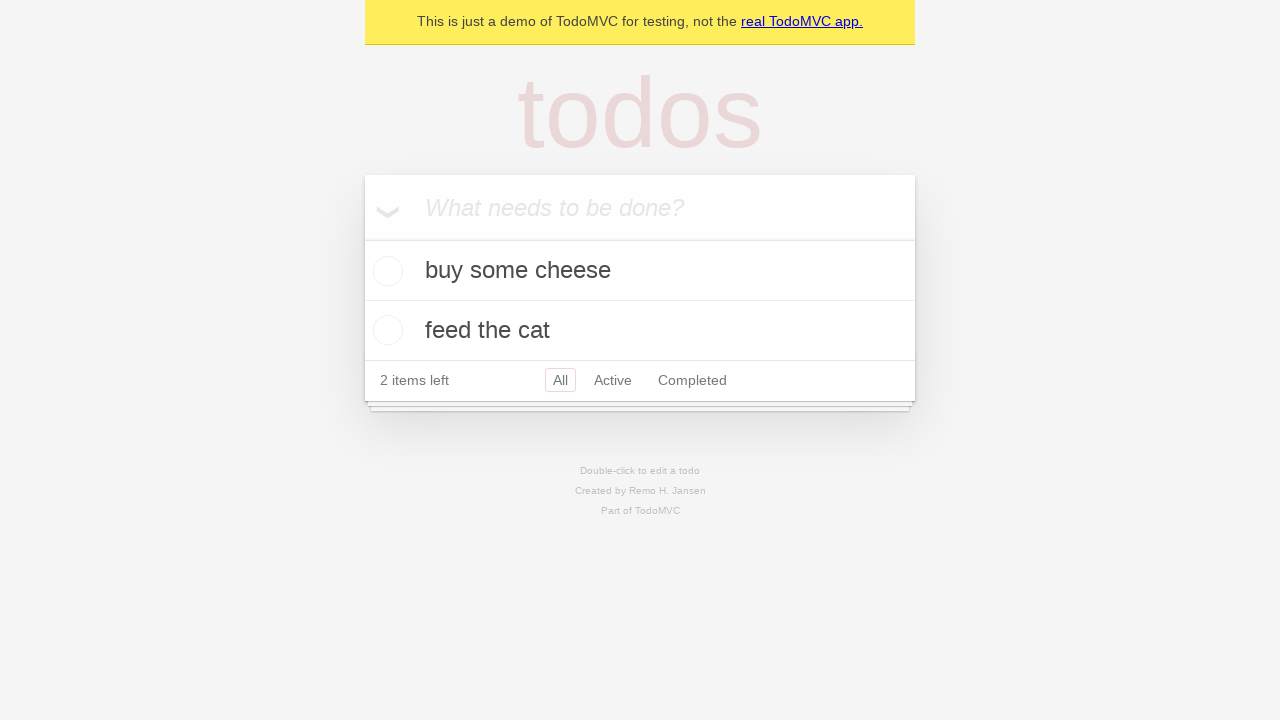

Filled input field with 'book a doctors appointment' on internal:attr=[placeholder="What needs to be done?"i]
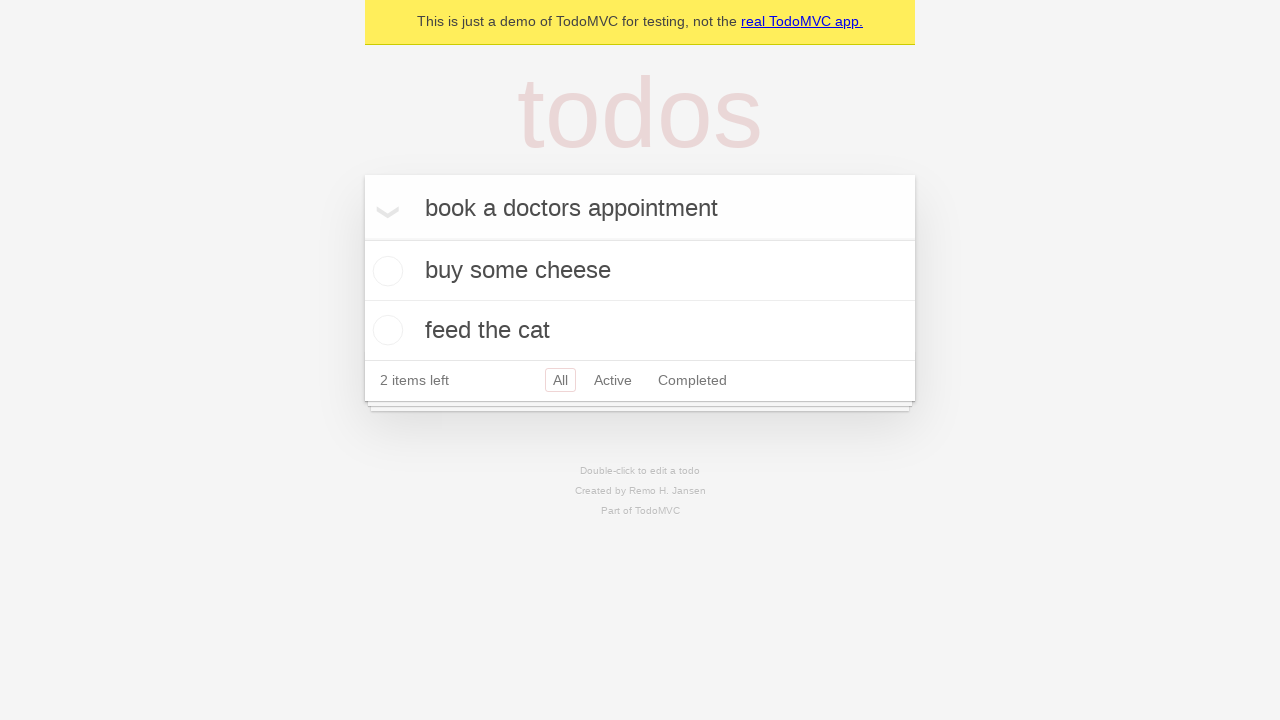

Pressed Enter to create third todo item on internal:attr=[placeholder="What needs to be done?"i]
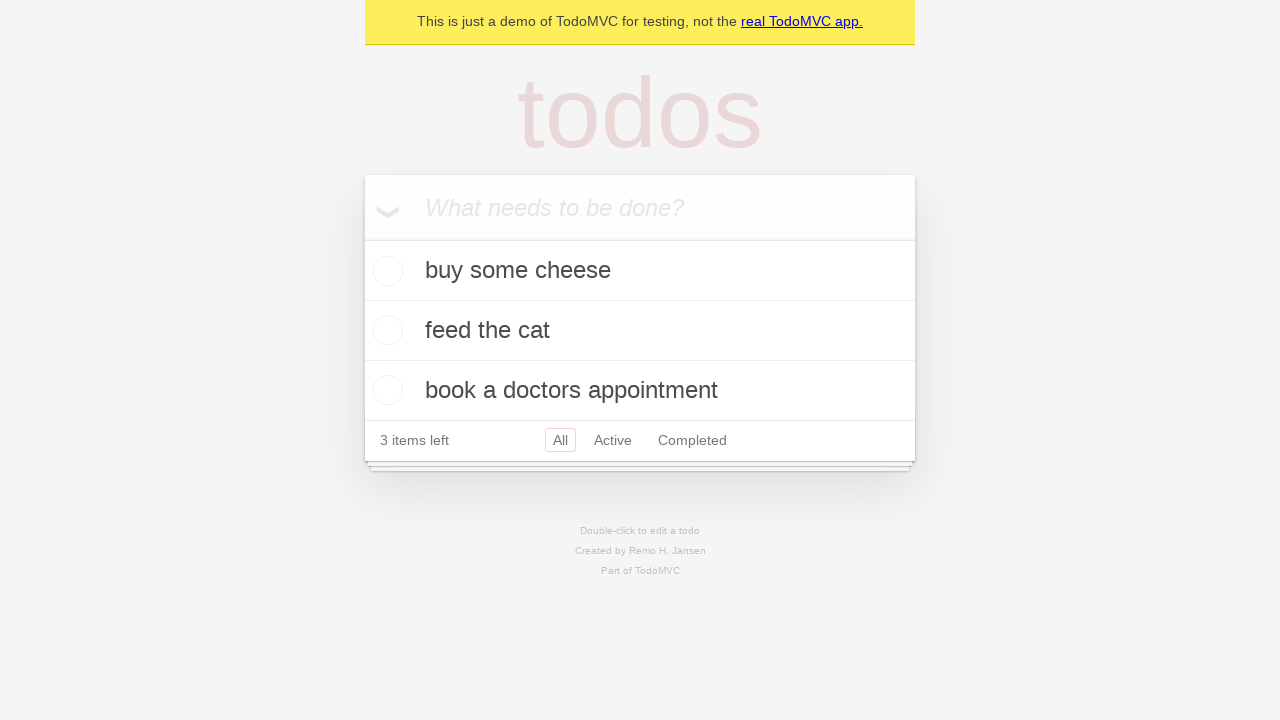

Checked 'Mark all as complete' checkbox to complete all items at (362, 238) on internal:label="Mark all as complete"i
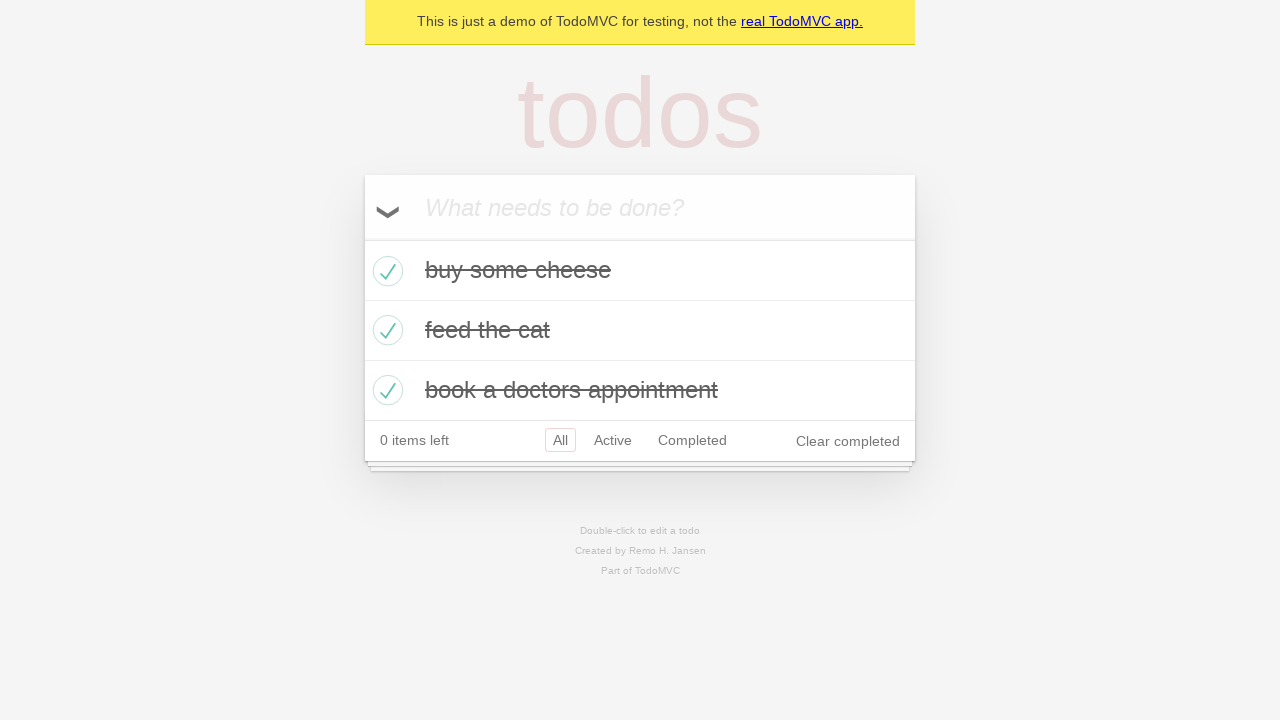

Unchecked first todo item checkbox at (385, 271) on internal:testid=[data-testid="todo-item"s] >> nth=0 >> internal:role=checkbox
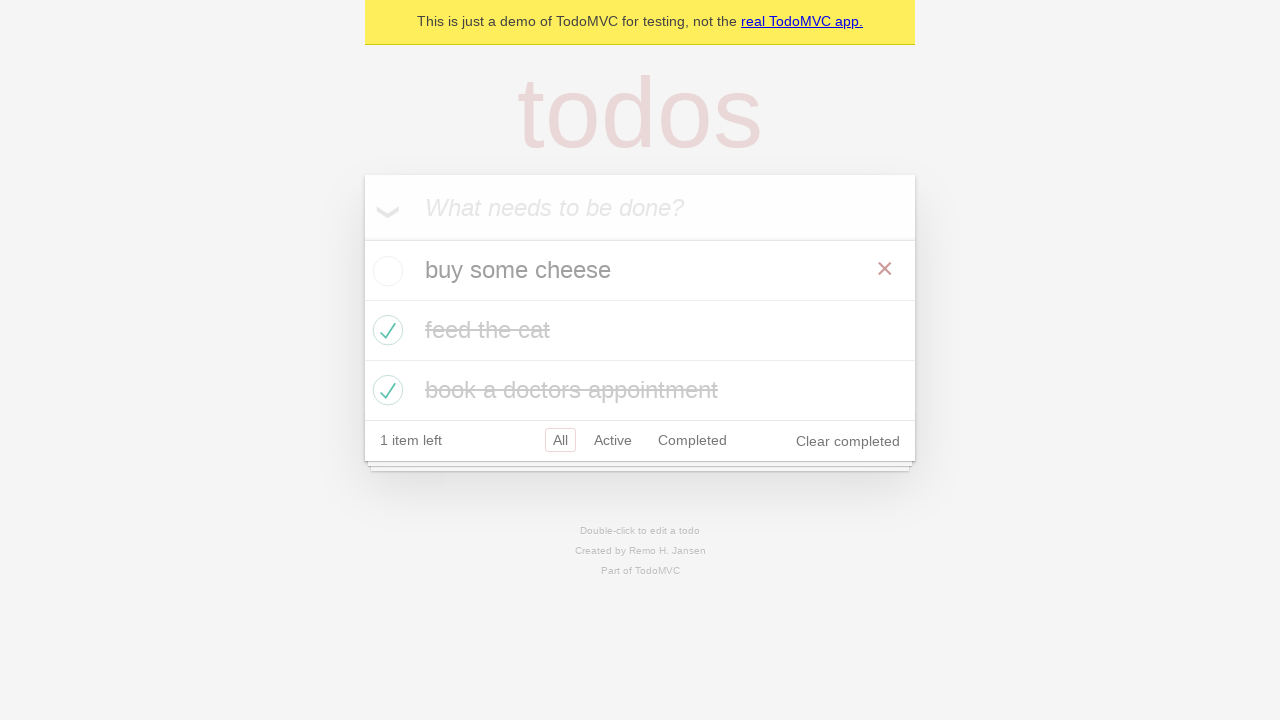

Checked first todo item checkbox again at (385, 271) on internal:testid=[data-testid="todo-item"s] >> nth=0 >> internal:role=checkbox
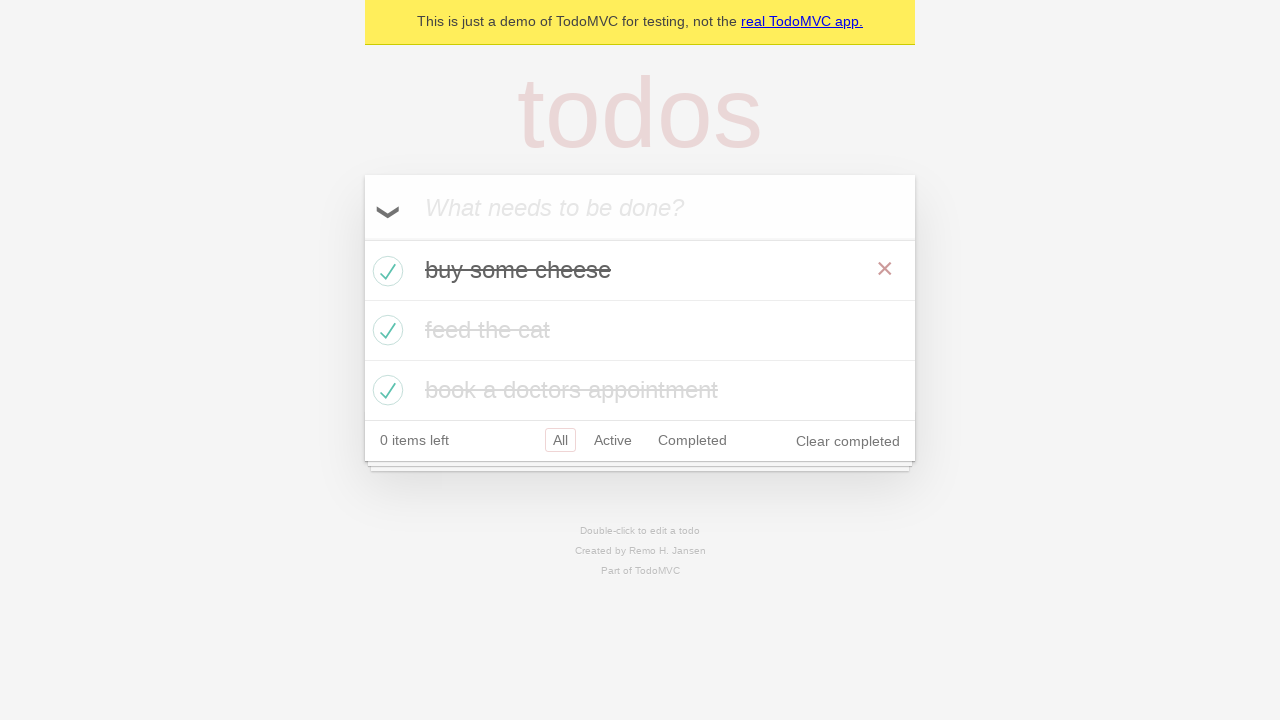

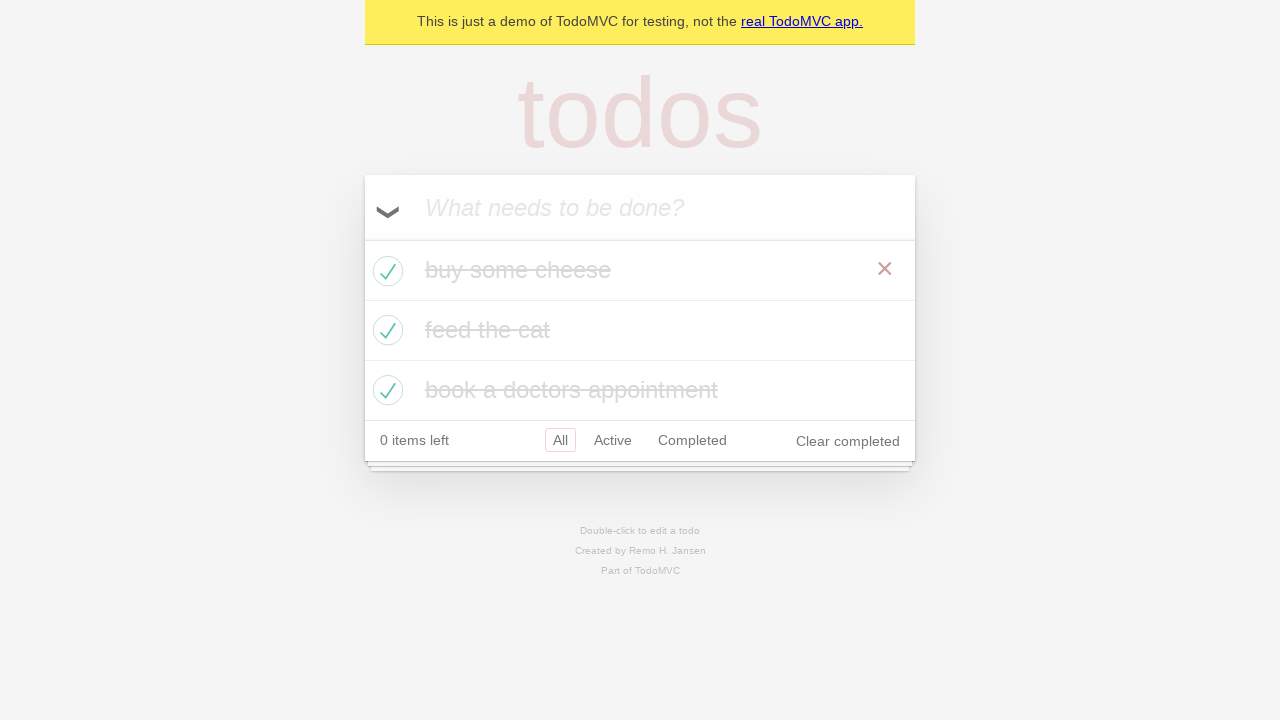